Tests checkbox handling by clicking on two checkboxes on a demo page - first unchecking the second checkbox, then checking the first checkbox

Starting URL: https://the-internet.herokuapp.com/checkboxes

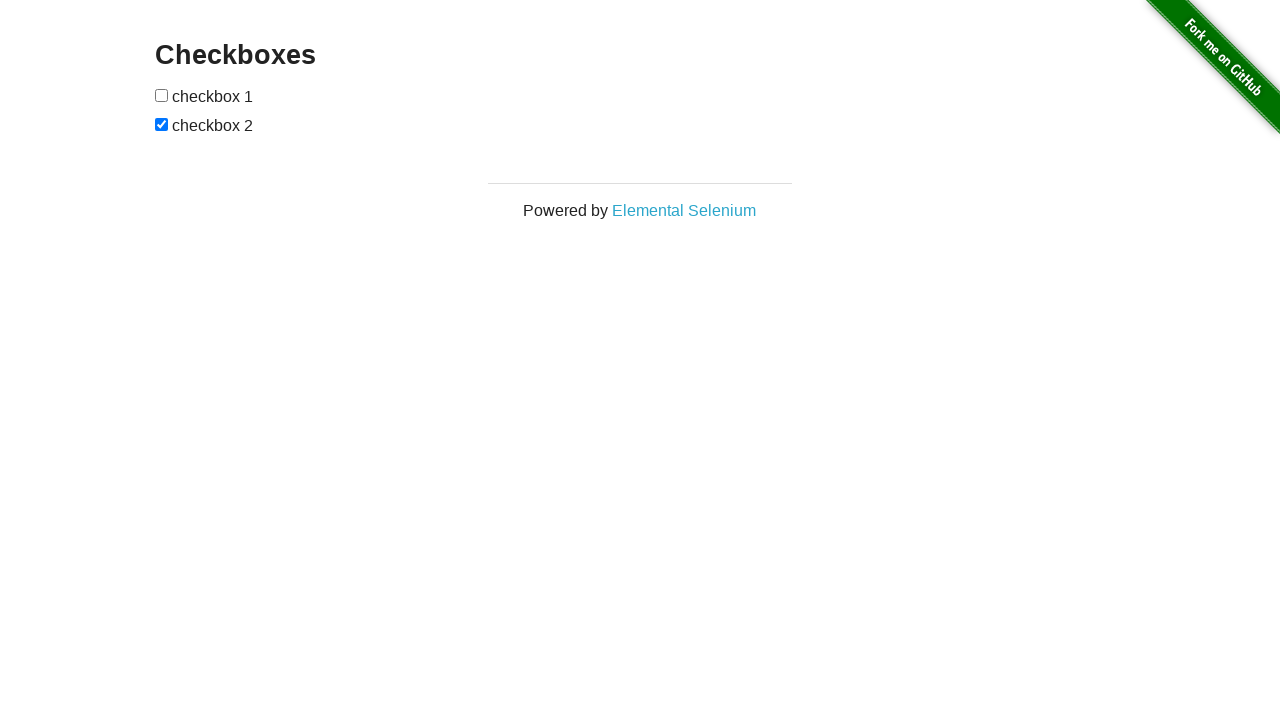

Clicked second checkbox to uncheck it at (162, 124) on (//input[@type='checkbox'])[2]
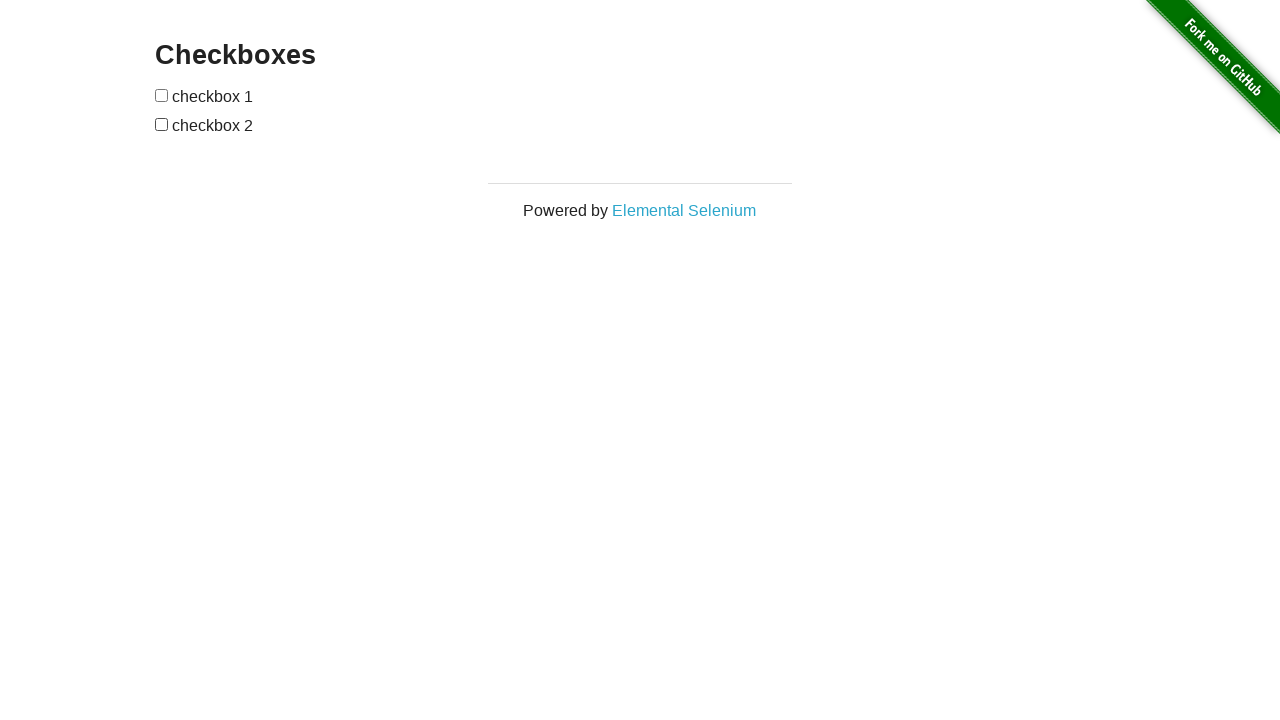

Clicked first checkbox to check it at (162, 95) on (//input[@type='checkbox'])[1]
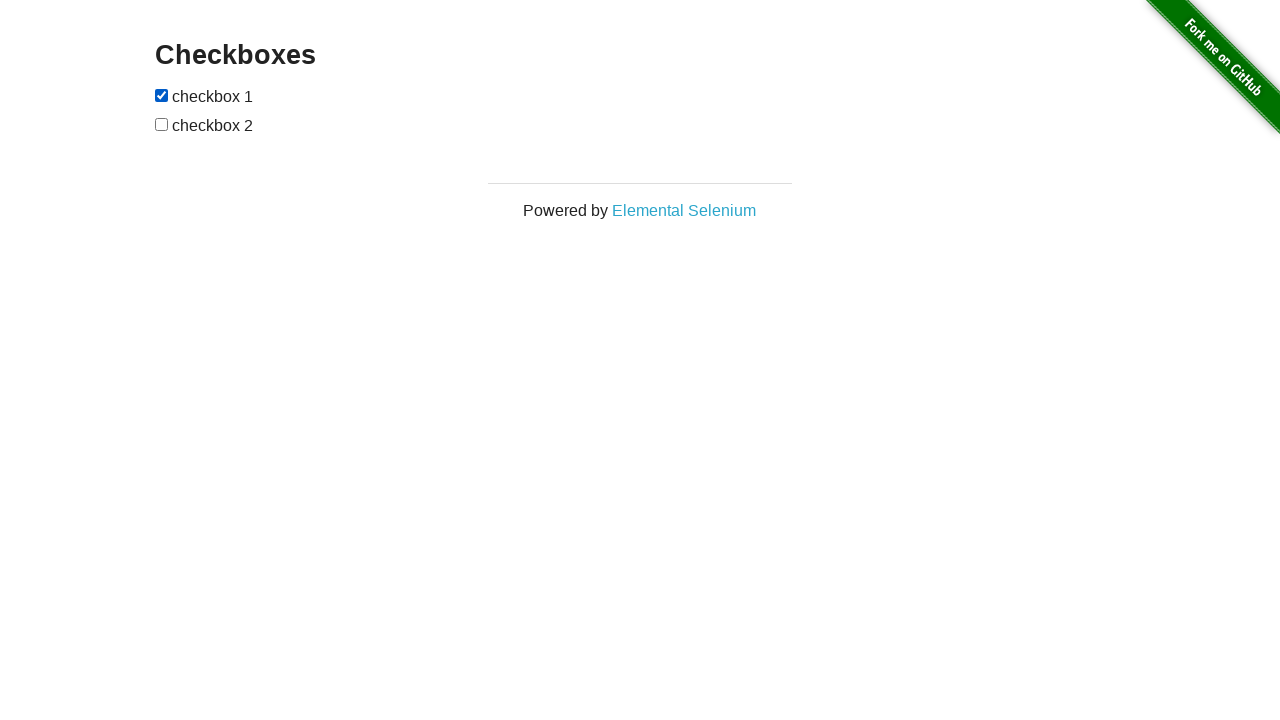

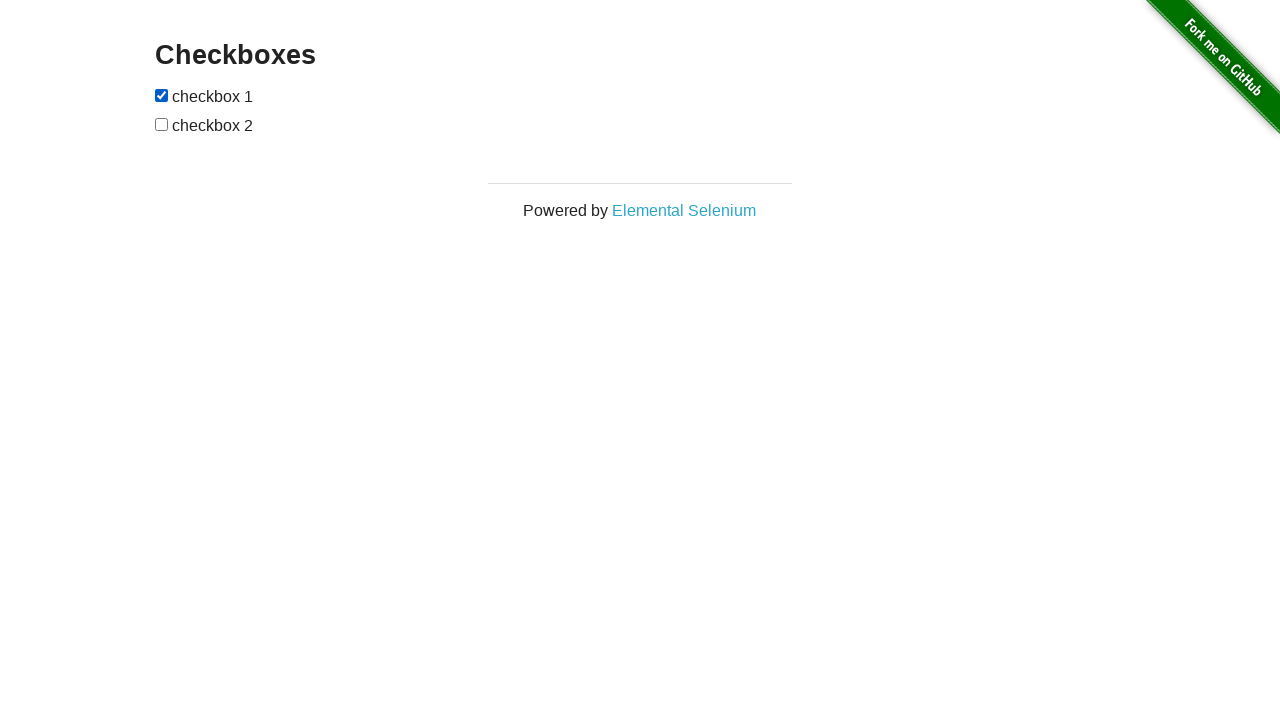